Tests navigation to the form page on Formy project by clicking the Form link in the navigation bar and verifying the URL changes correctly.

Starting URL: https://formy-project.herokuapp.com

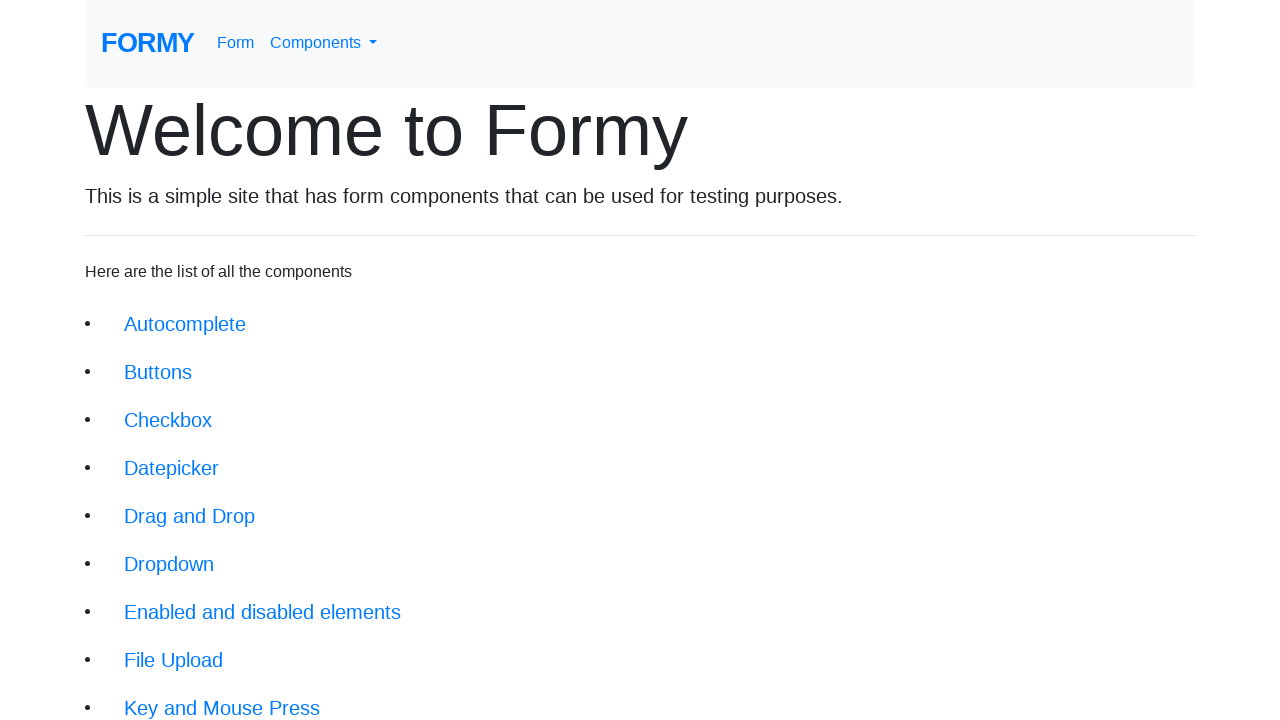

Clicked Form link in navigation bar at (236, 43) on xpath=//div[@id='navbarNavDropdown']/ul/li[1]/a[@href='/form']
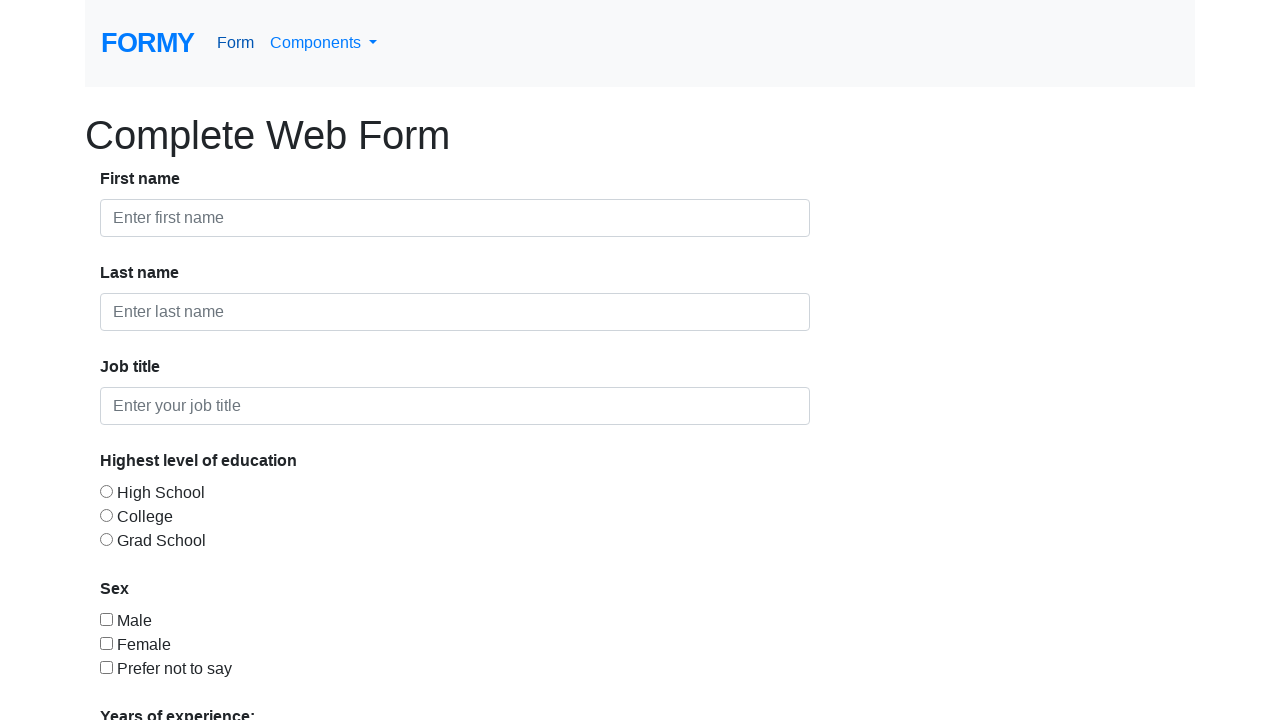

Navigation to form page completed, URL verified as https://formy-project.herokuapp.com/form
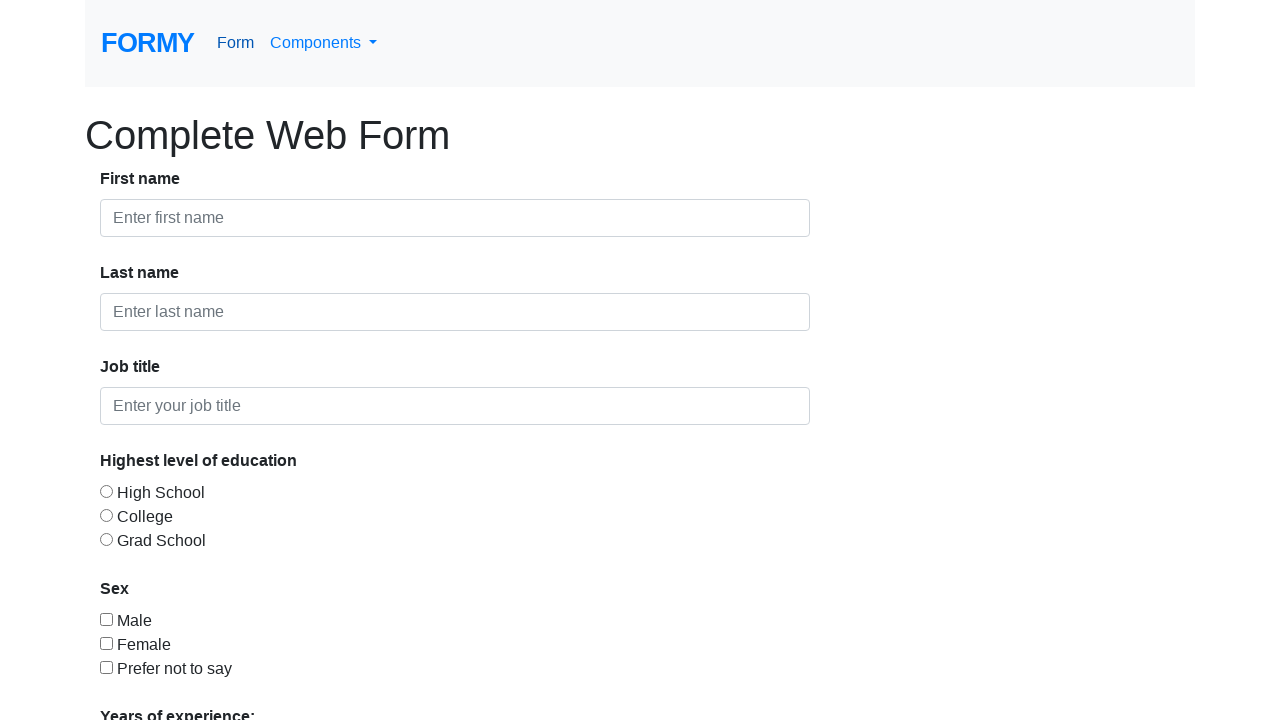

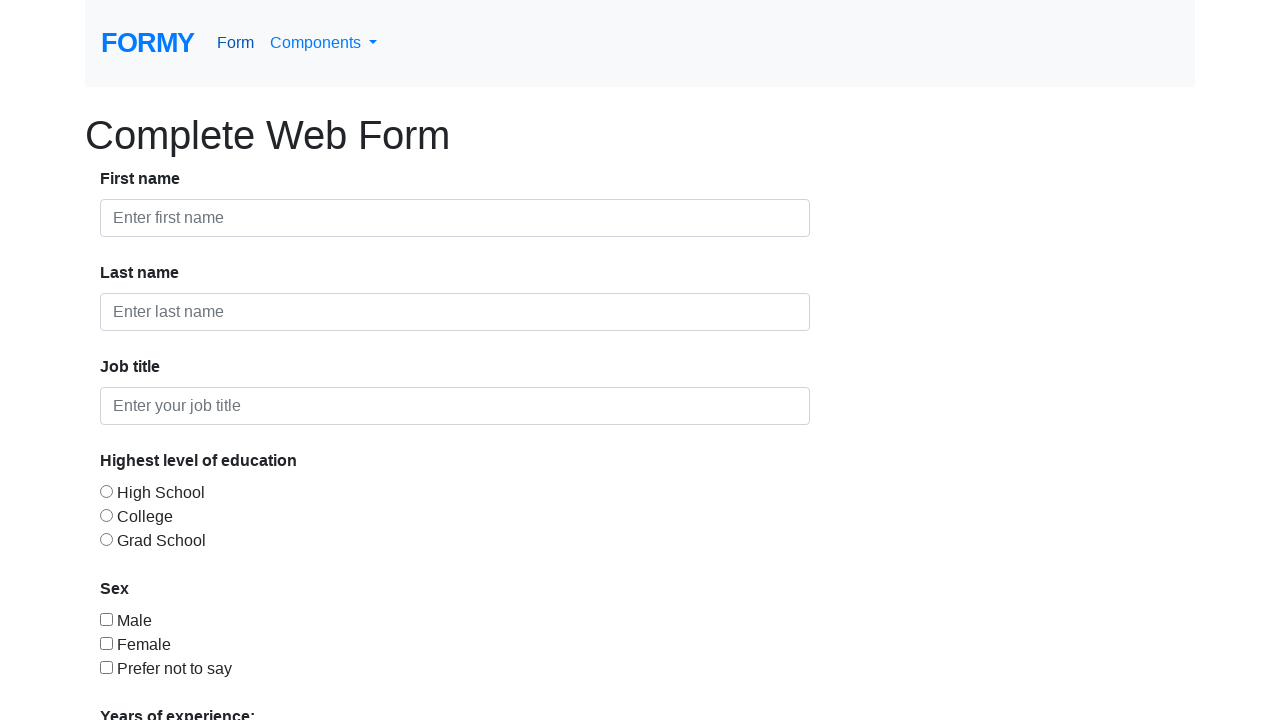